Tests radio button functionality by navigating to a sample testing site and selecting the male radio button option

Starting URL: https://artoftesting.com/samplesiteforselenium

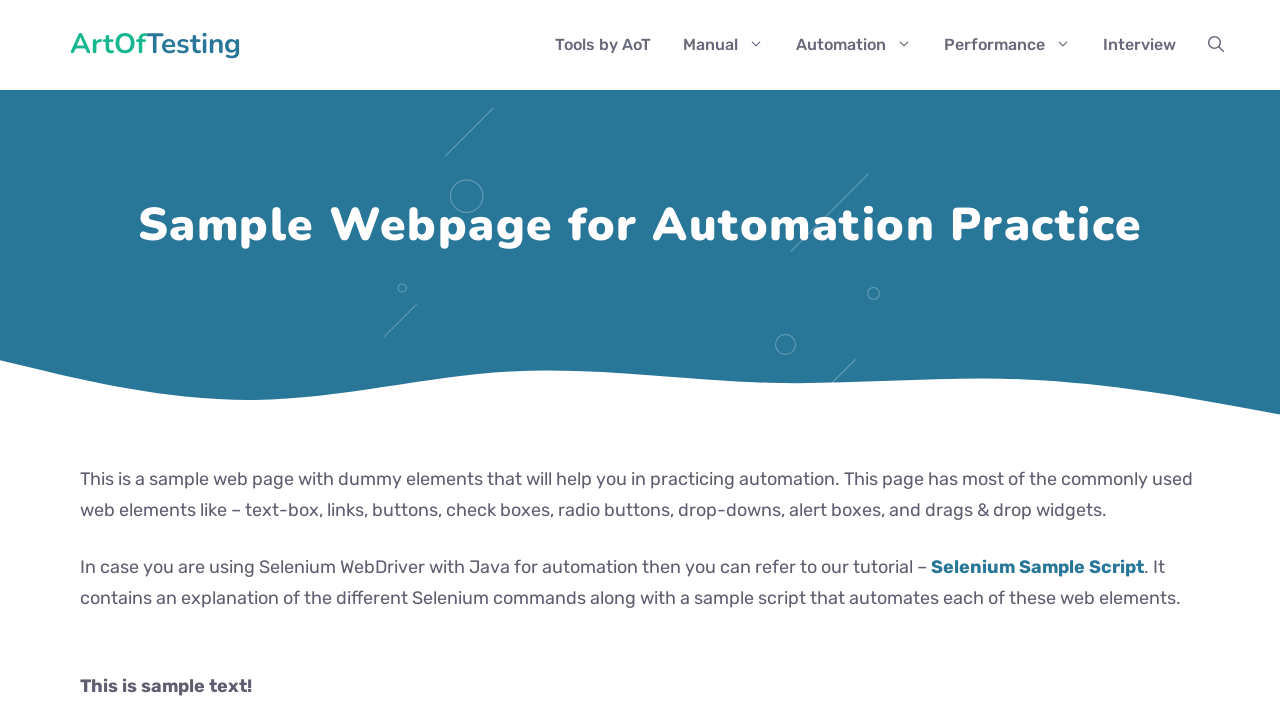

Navigated to sample testing site
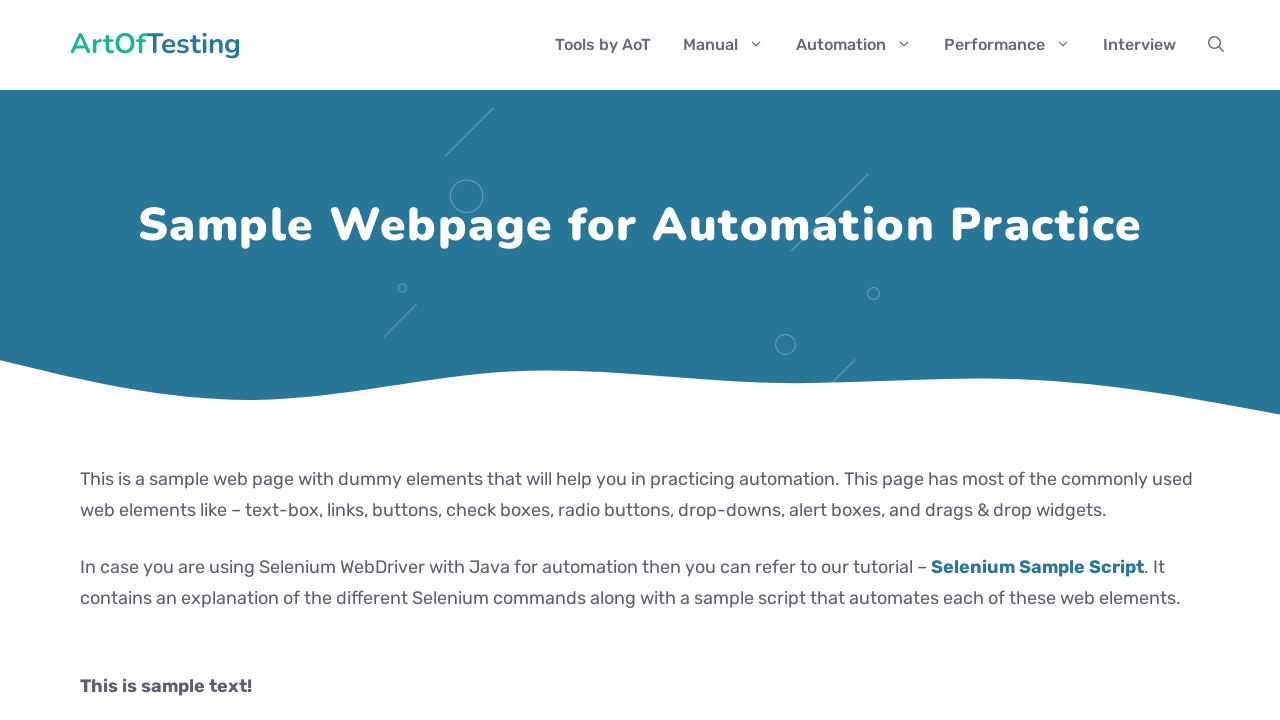

Clicked the male radio button at (86, 360) on #male
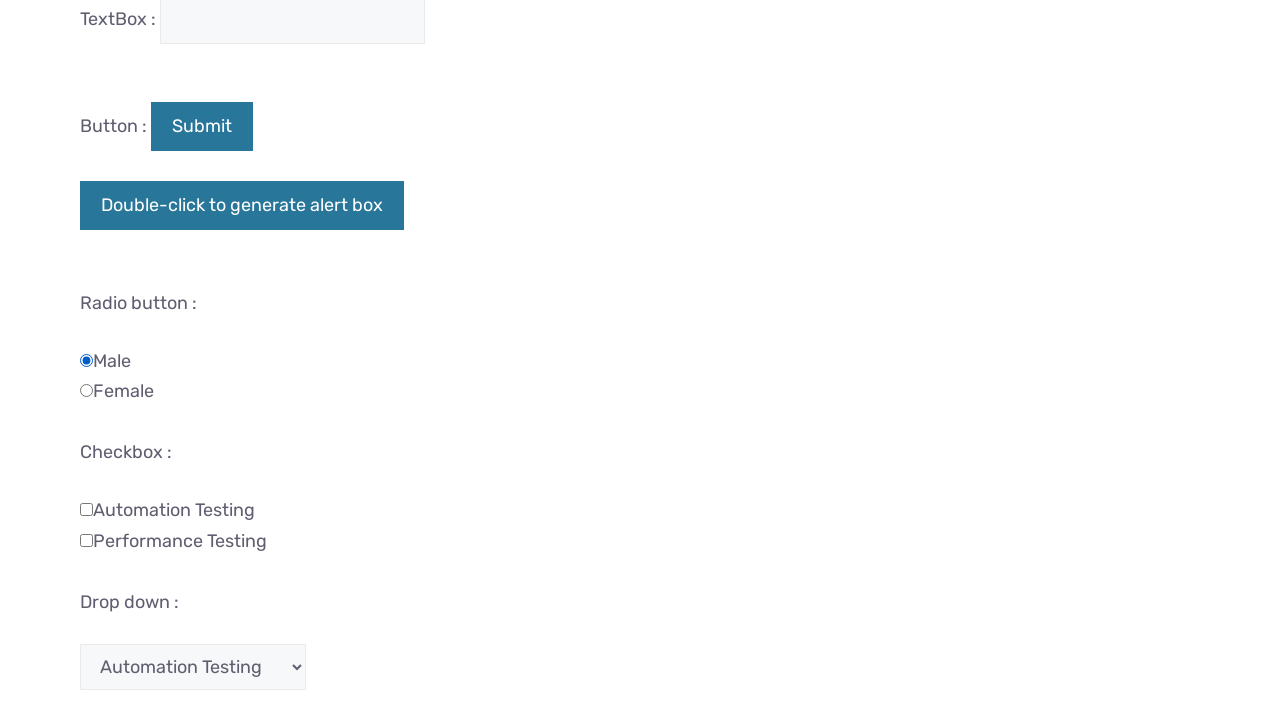

Verified that the male radio button is selected
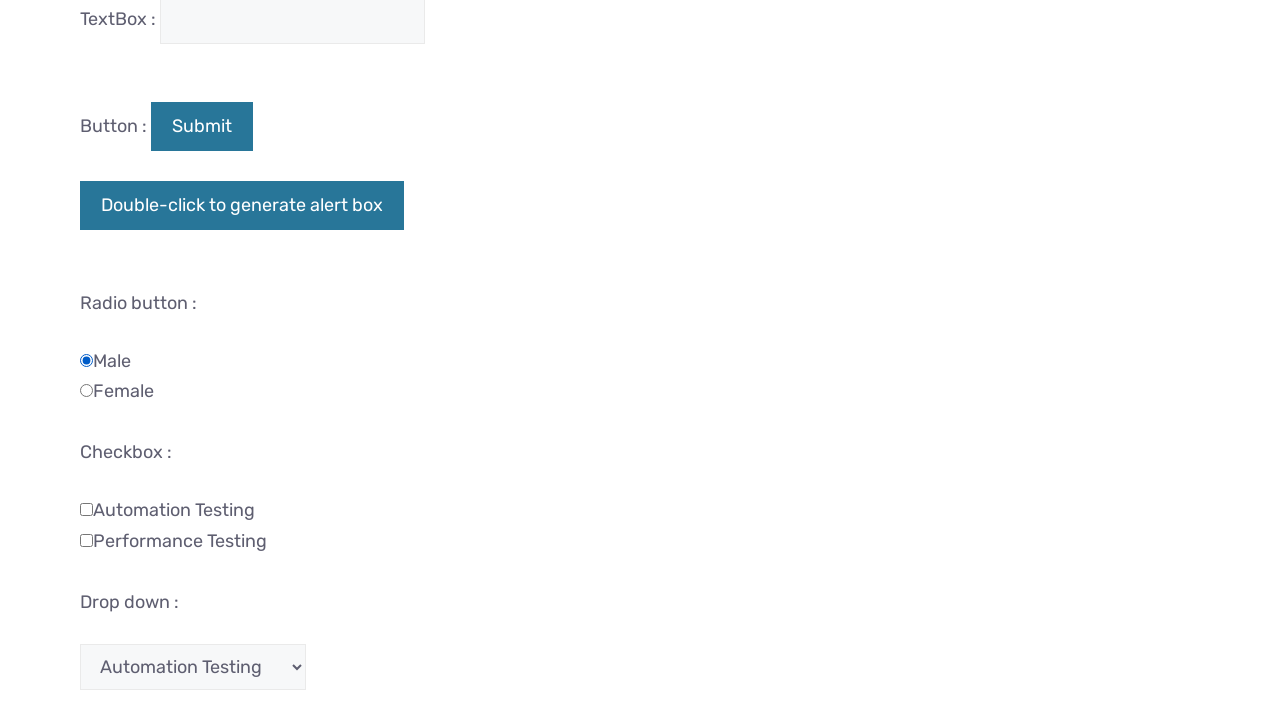

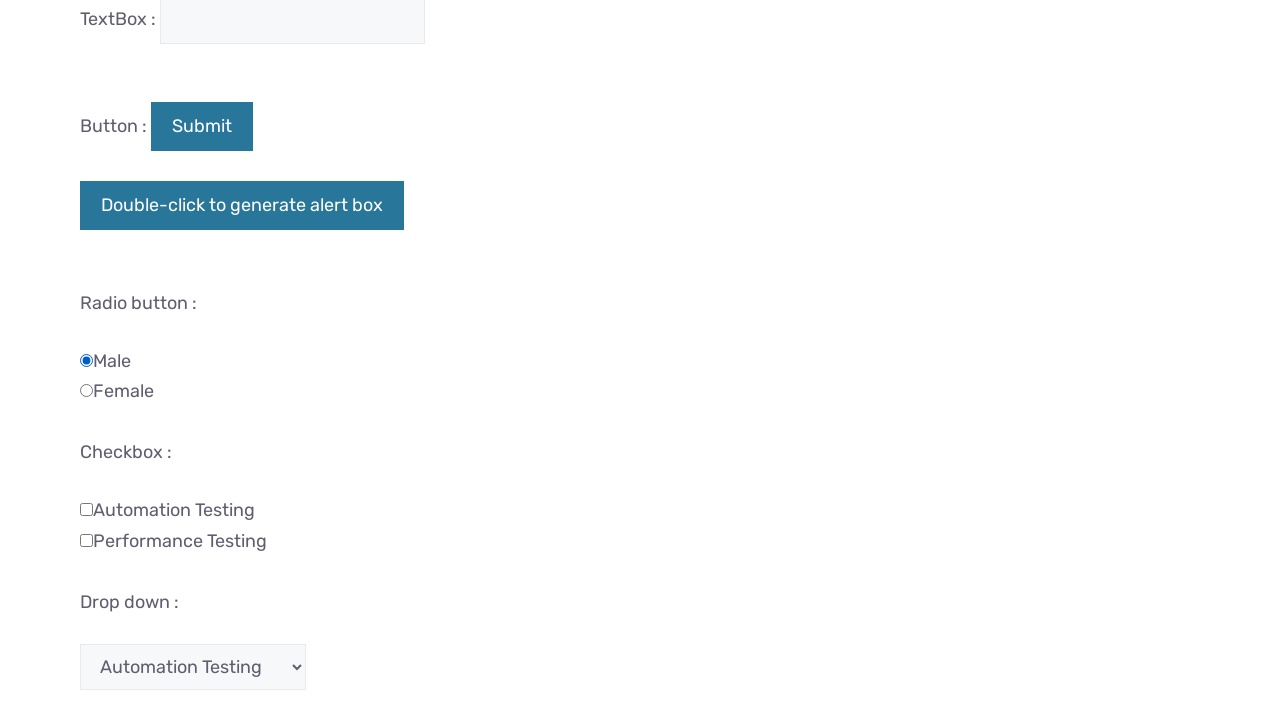